Tests iframe/frame handling by navigating to a frames demo page and filling a text input within a nested frame using frameLocator.

Starting URL: https://ui.vision/demo/webtest/frames/

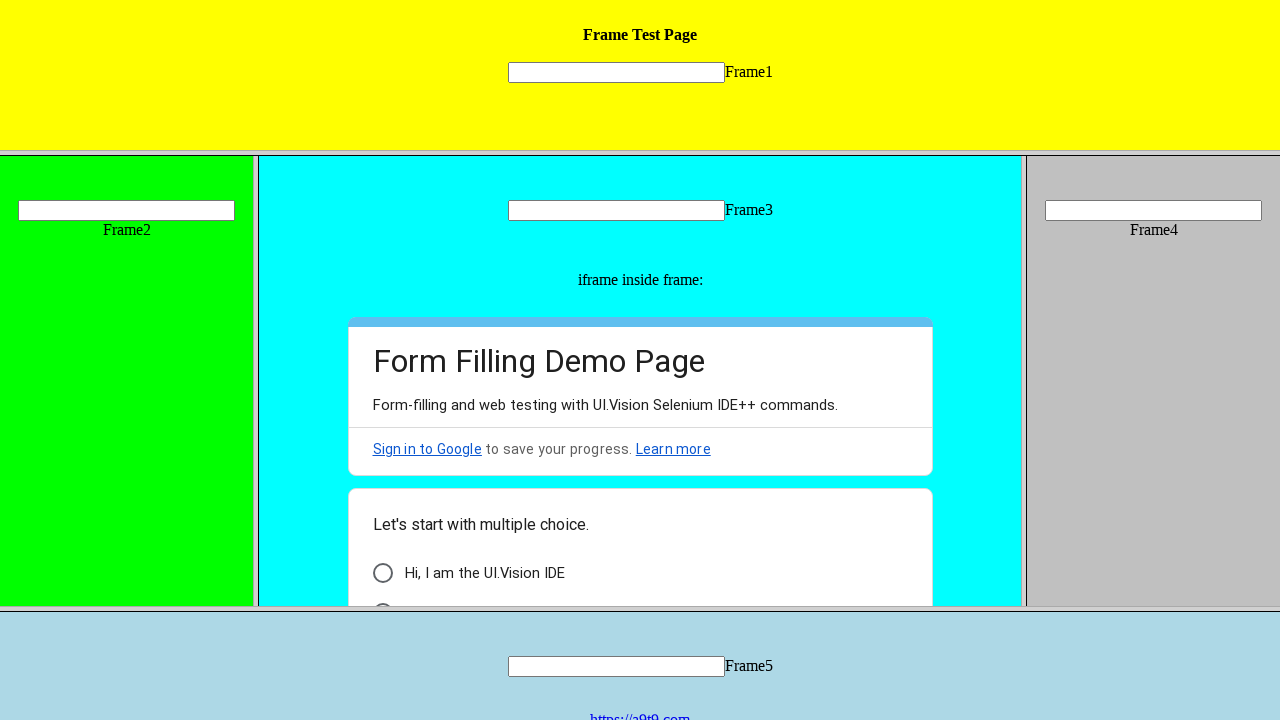

Navigated to frames demo page
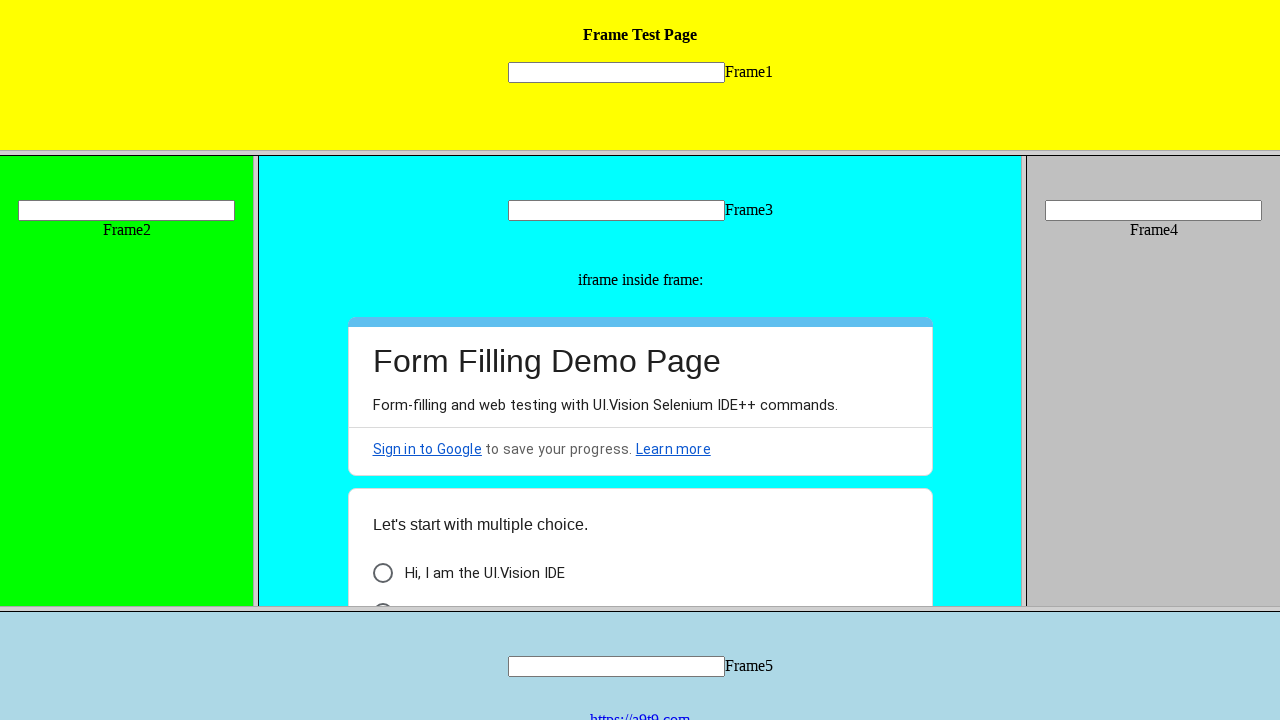

Filled text input 'mytext1' in nested frame with 'Suyash' on xpath=//frame[@src='frame_1.html'] >> internal:control=enter-frame >> xpath=//in
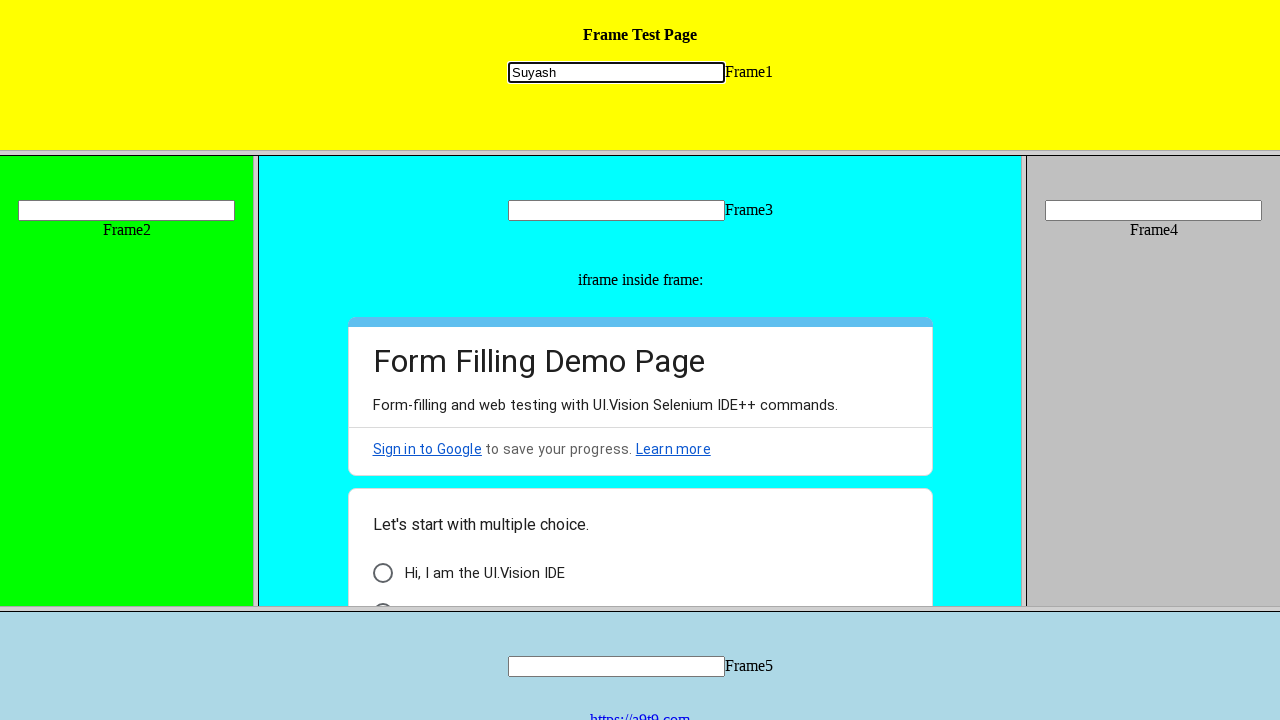

Waited 2 seconds for action to complete
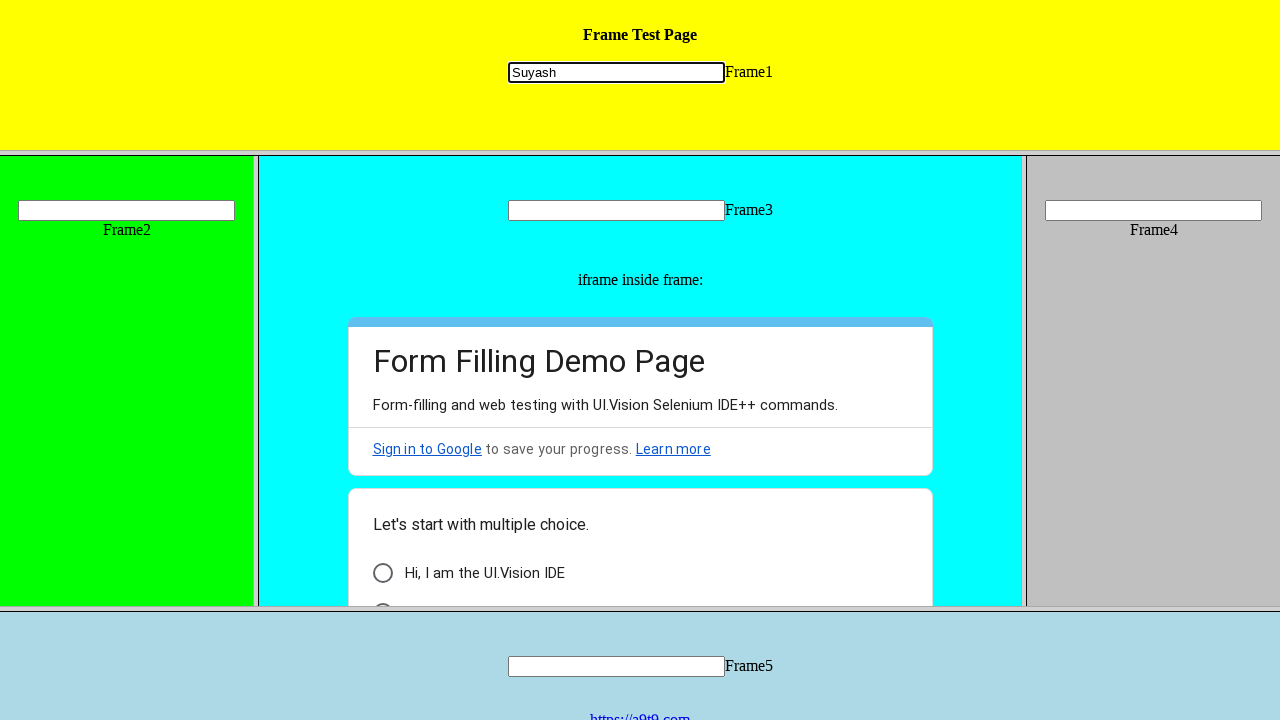

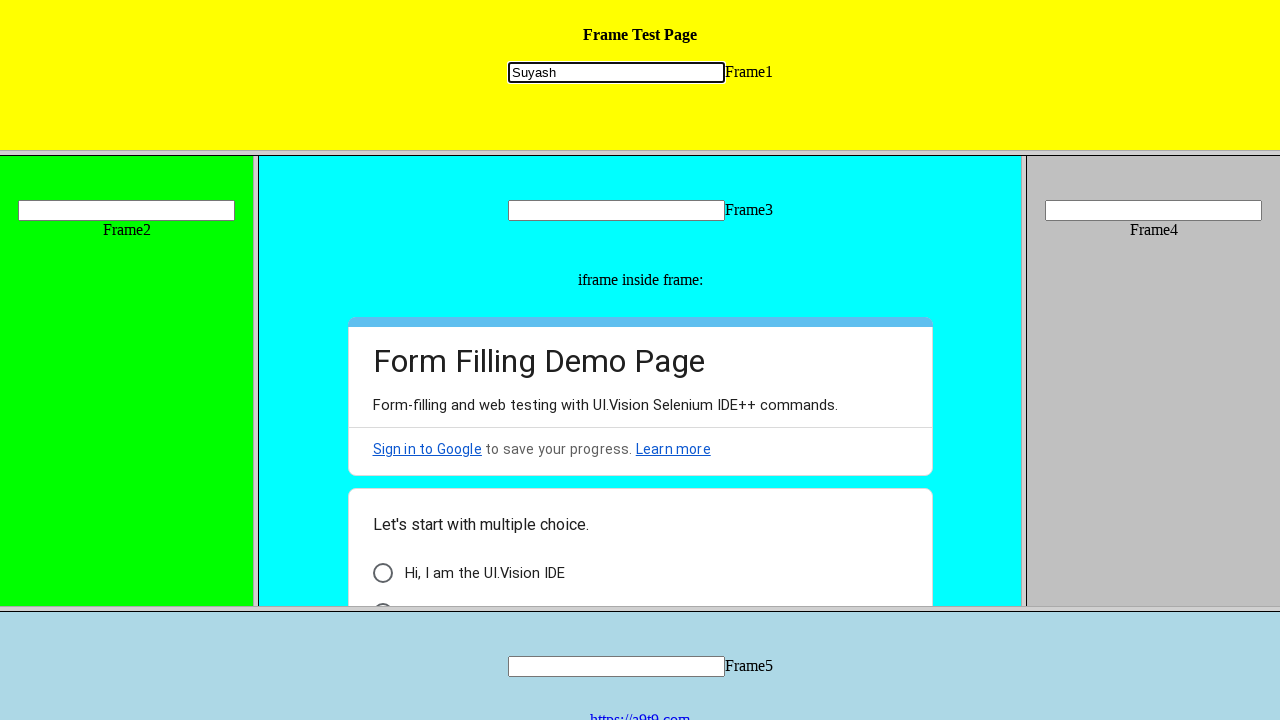